Navigates to the Selenium HQ website

Starting URL: http://www.seleniumhq.org

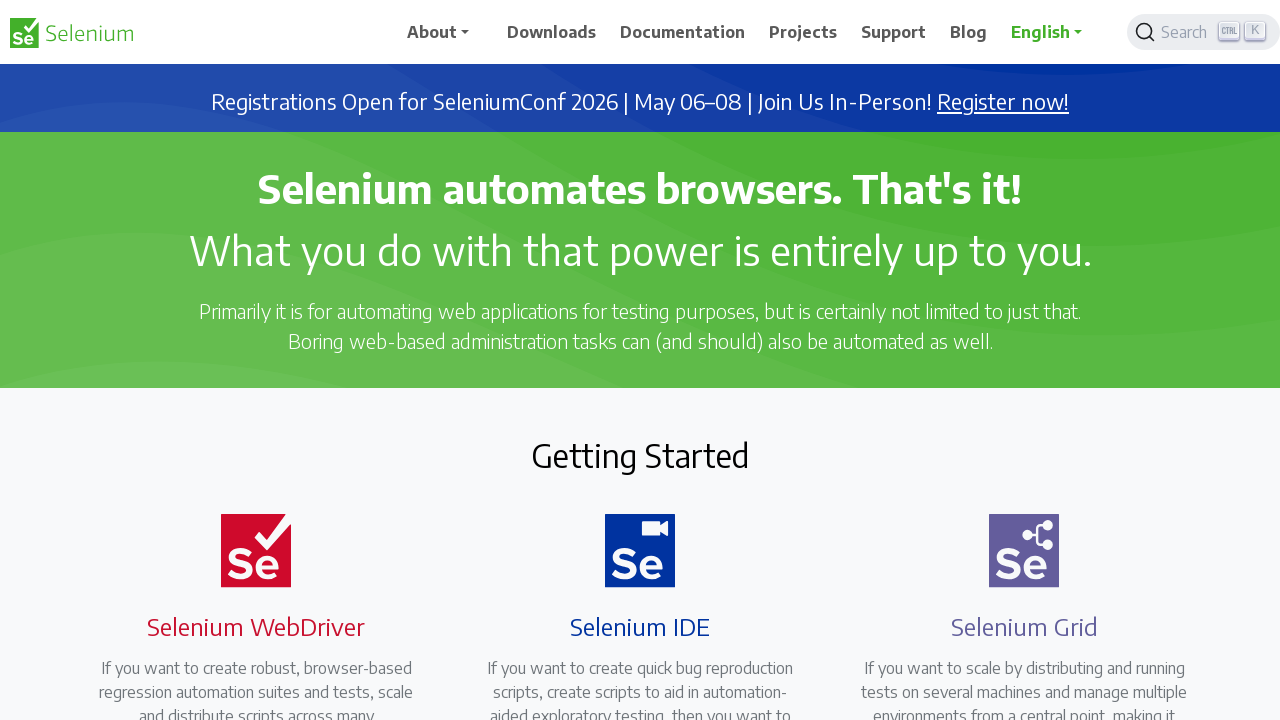

Navigated to Selenium HQ website at http://www.seleniumhq.org
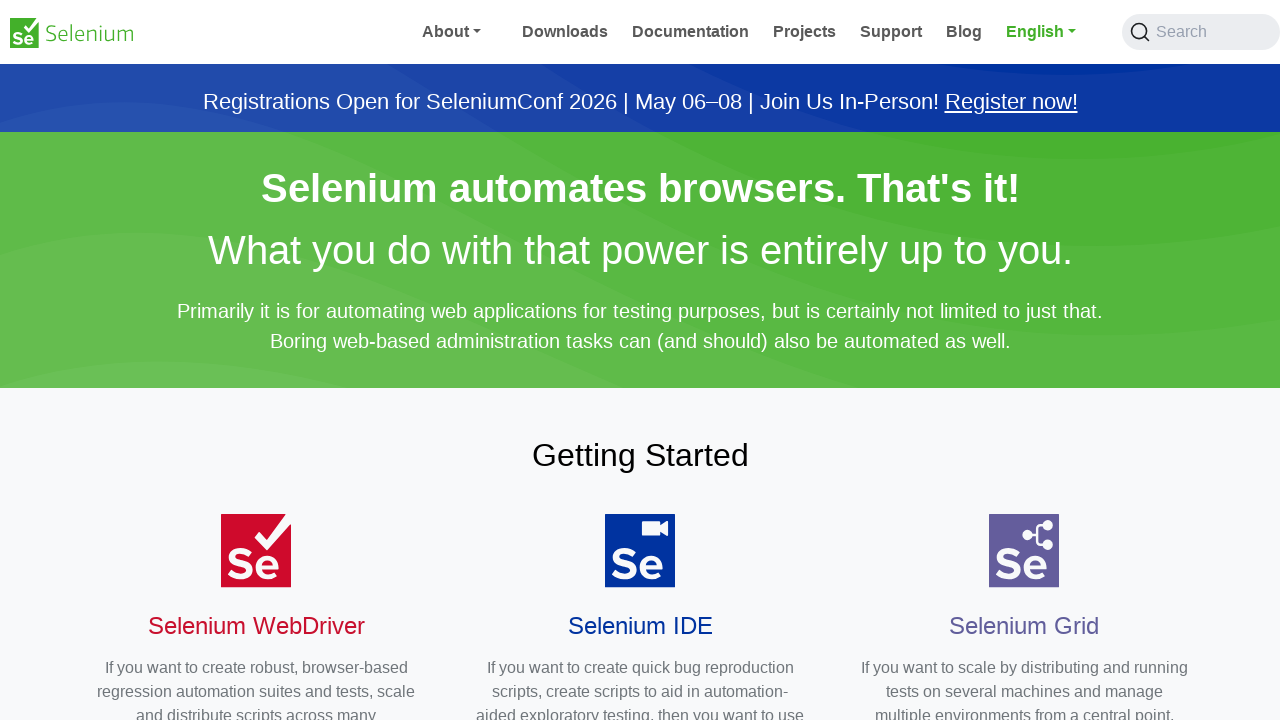

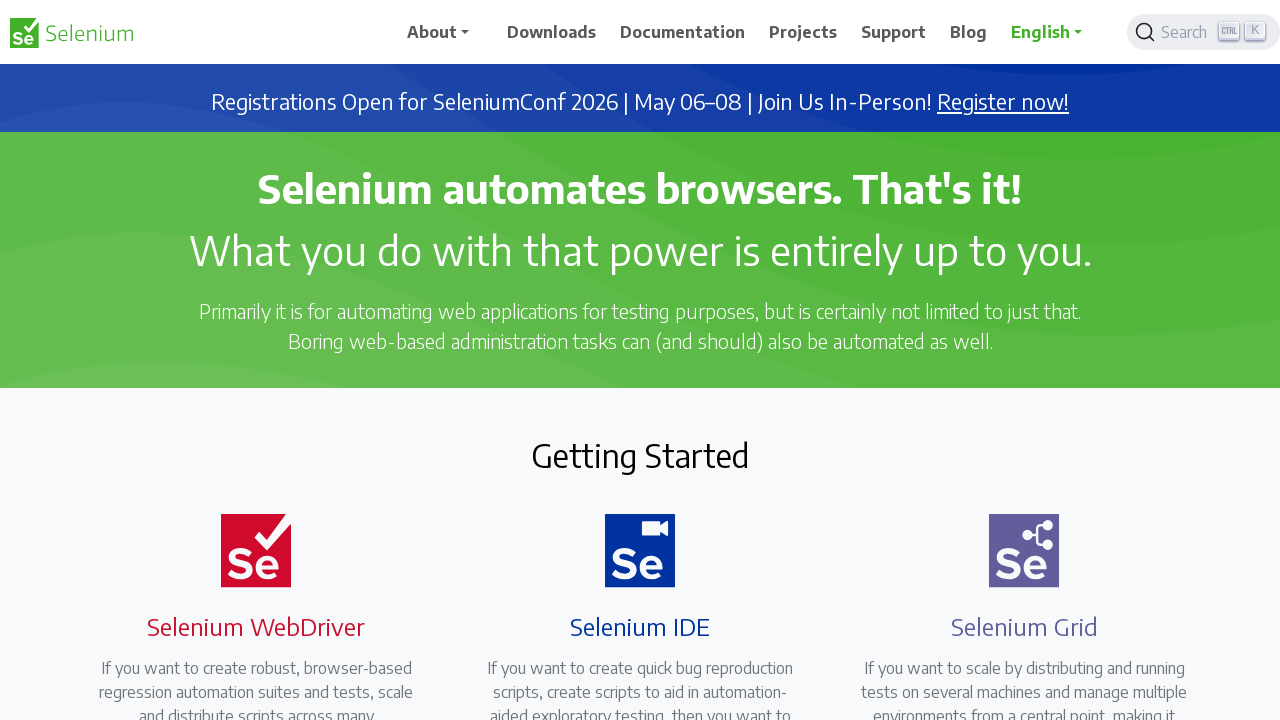